Tests dynamic loading functionality by clicking start button, waiting for loading to complete, then attempting login with invalid credentials to verify error message

Starting URL: https://practice.cydeo.com/dynamic_loading/1

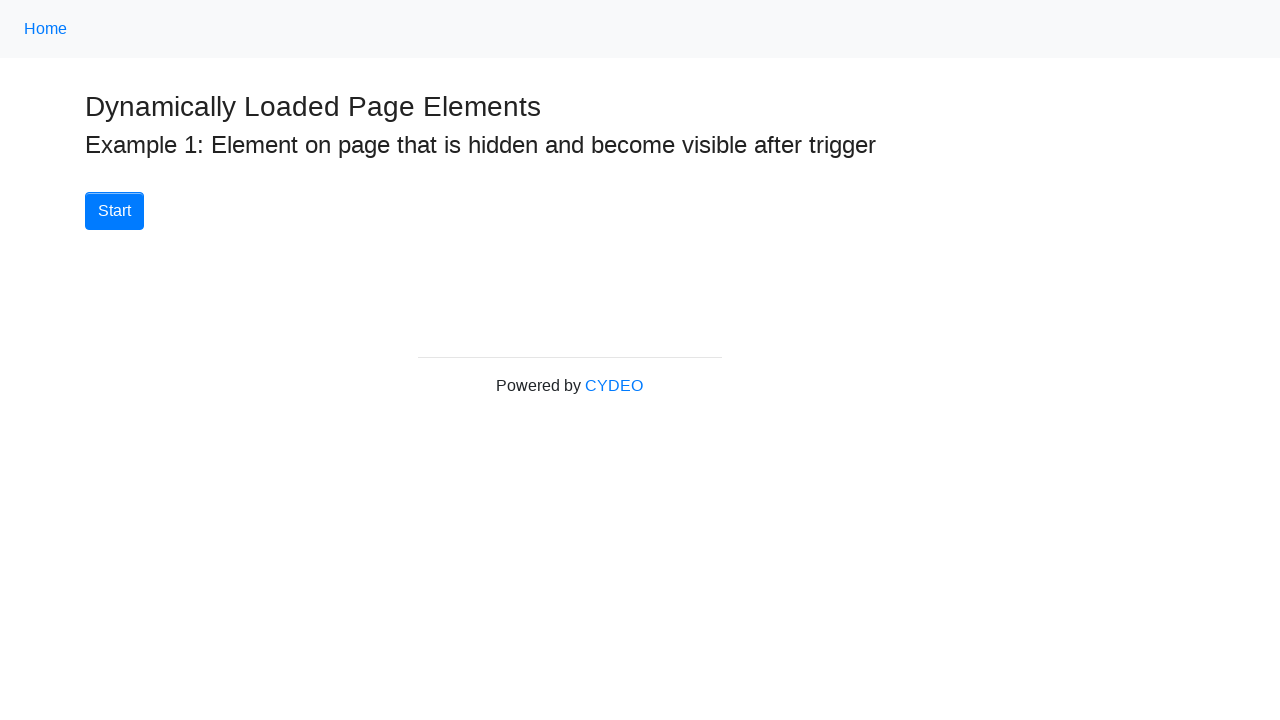

Clicked Start button to begin dynamic loading at (114, 211) on (//button[@class='btn btn-primary'])[1]
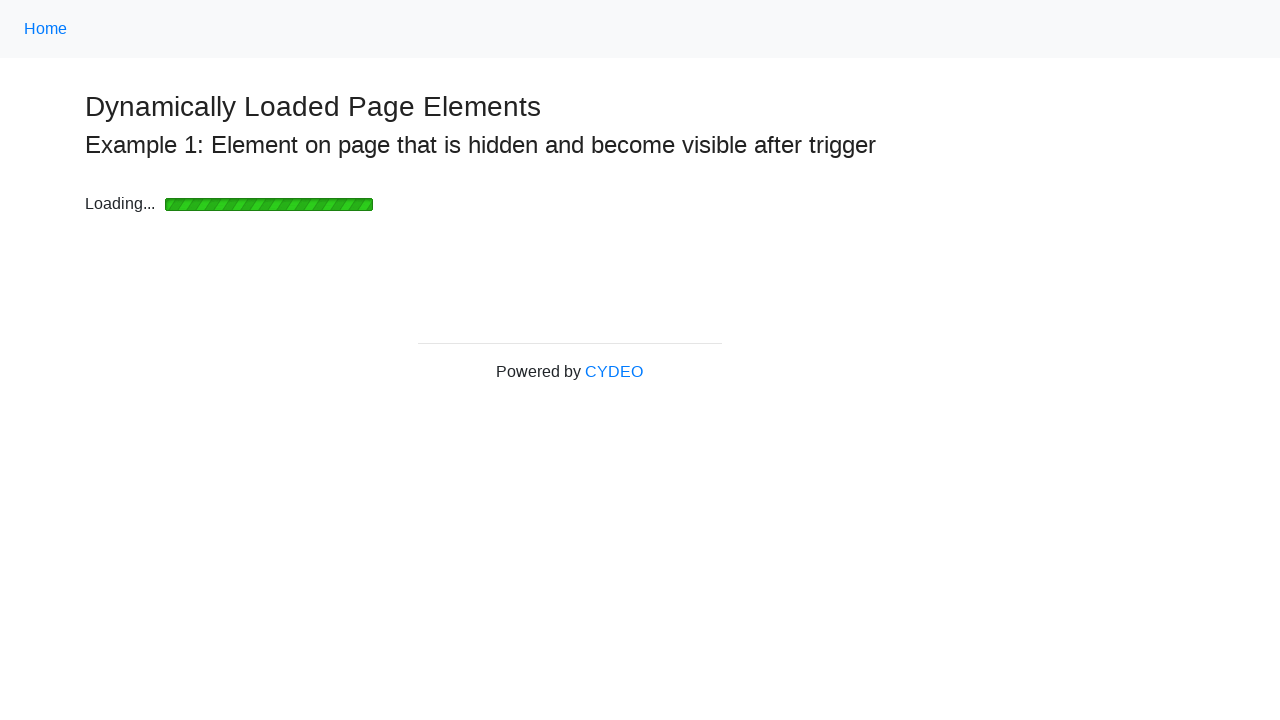

Loading bar disappeared, dynamic content loading complete
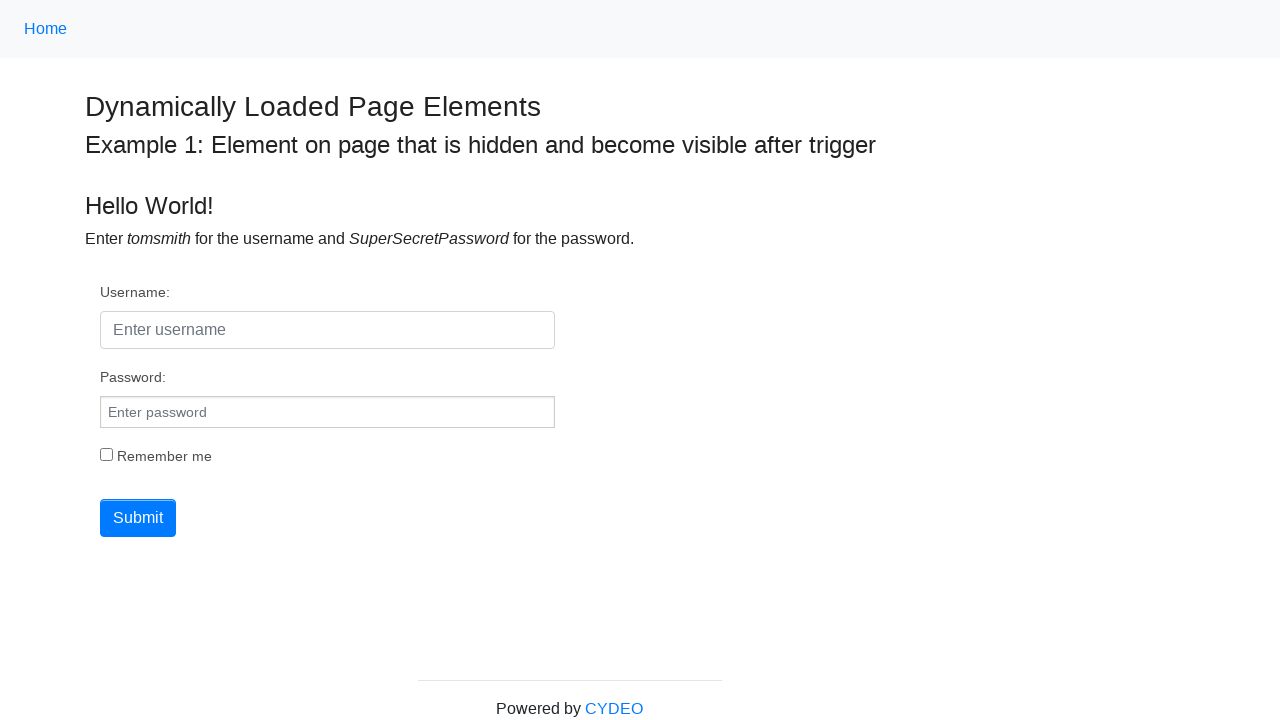

Username field became visible after loading
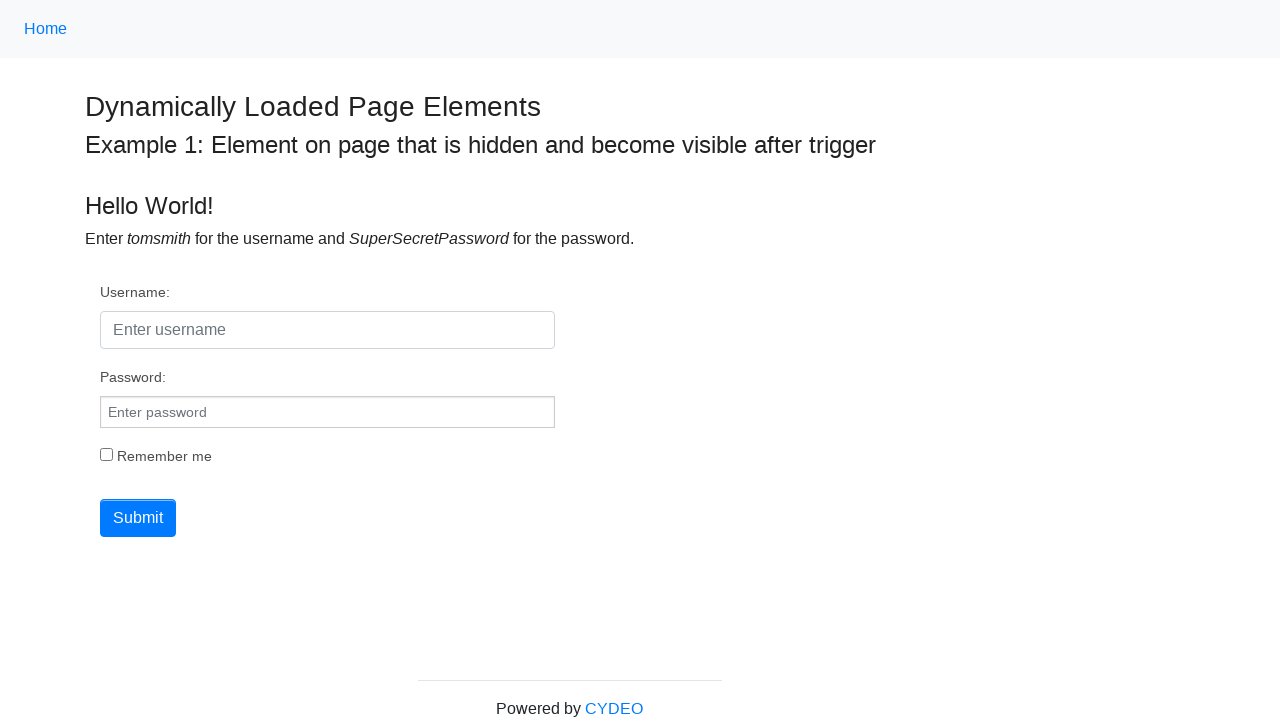

Entered username 'tomsmith' on #username
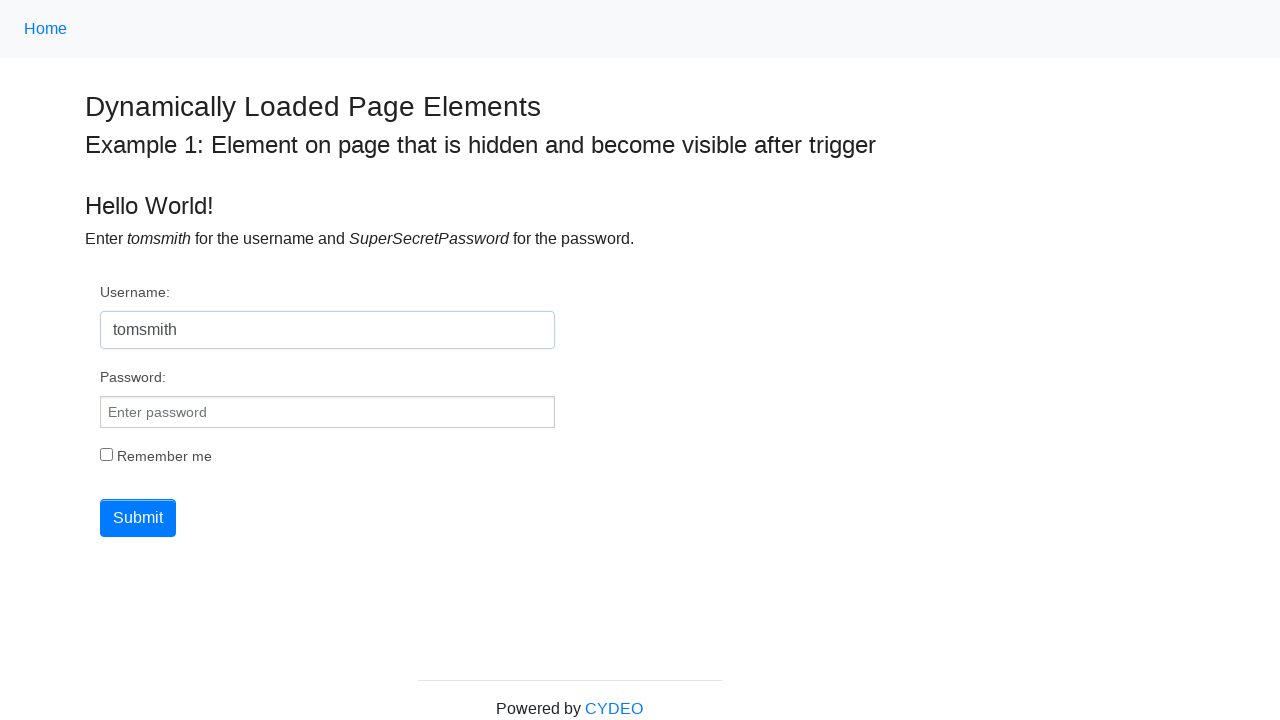

Entered incorrect password on #pwd
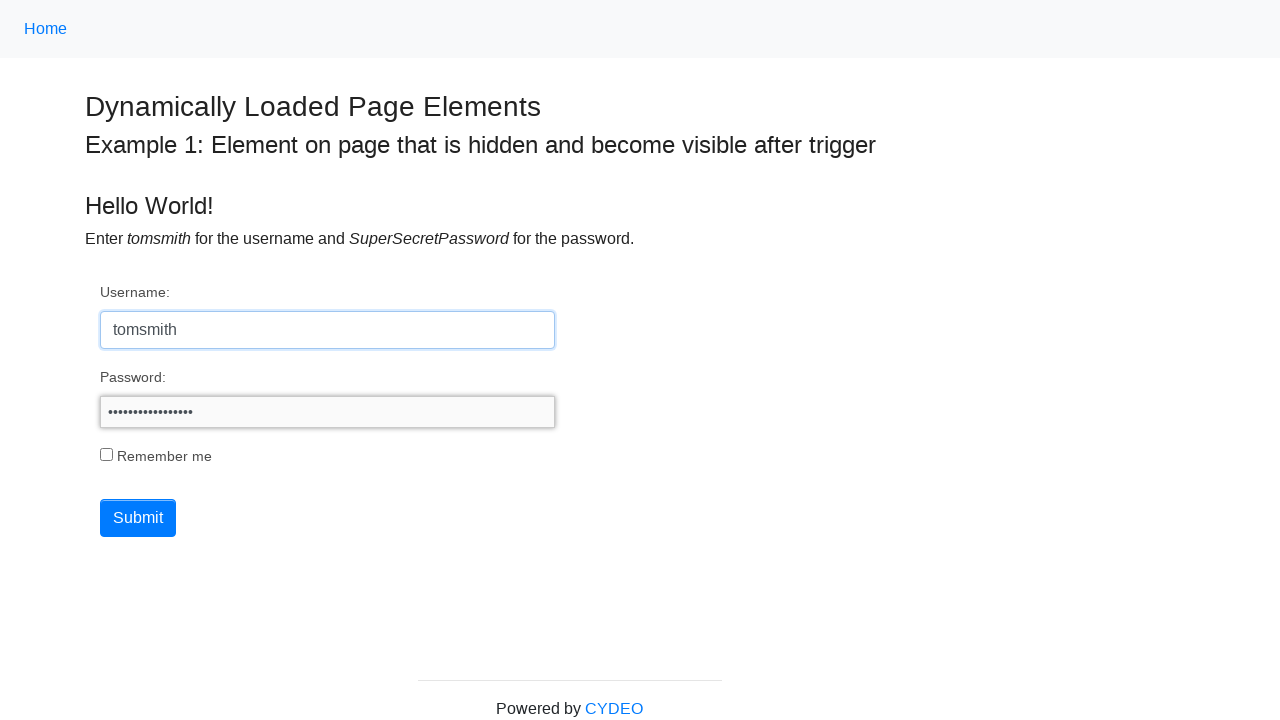

Clicked Submit button with invalid credentials at (138, 518) on xpath=//button[@type='submit']
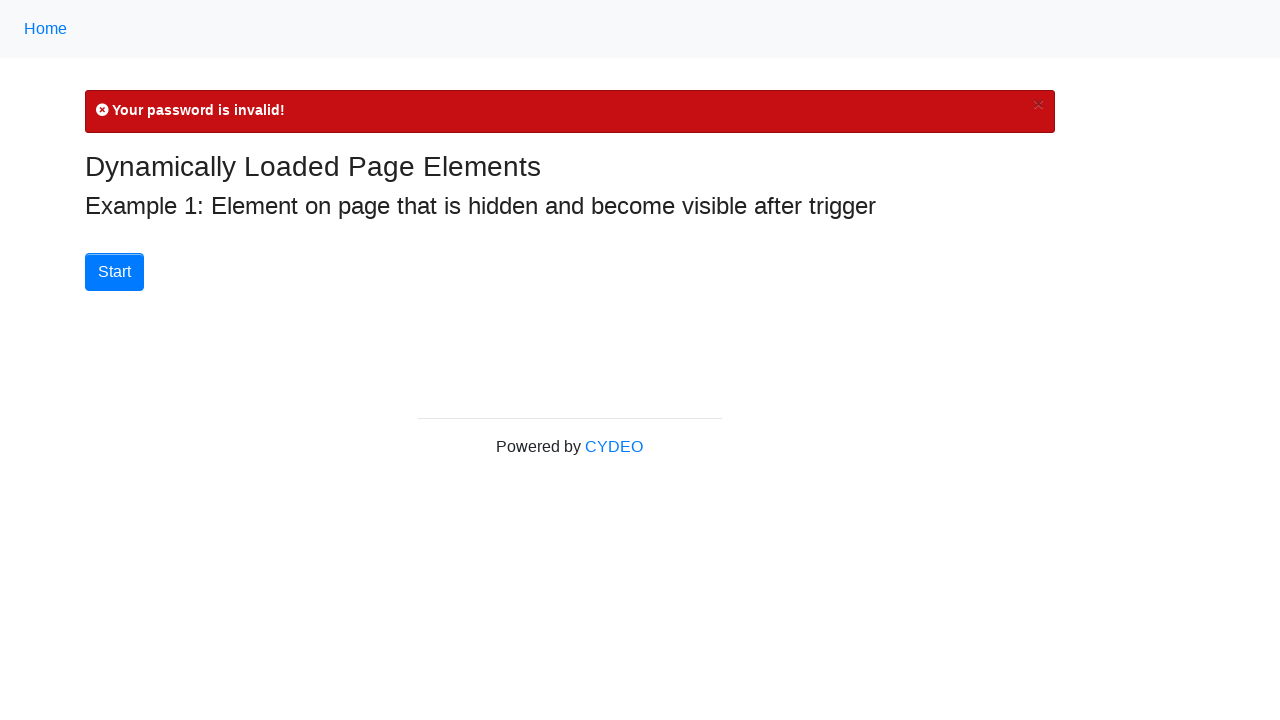

Error message appeared verifying login failure
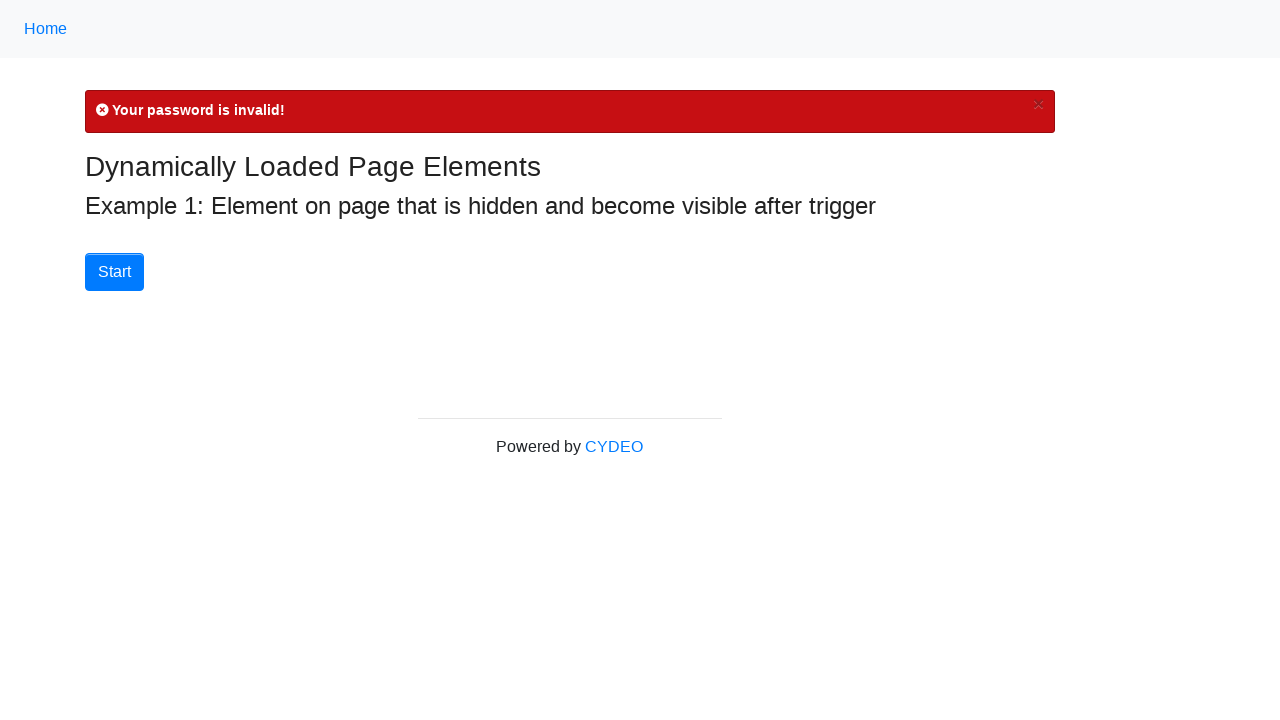

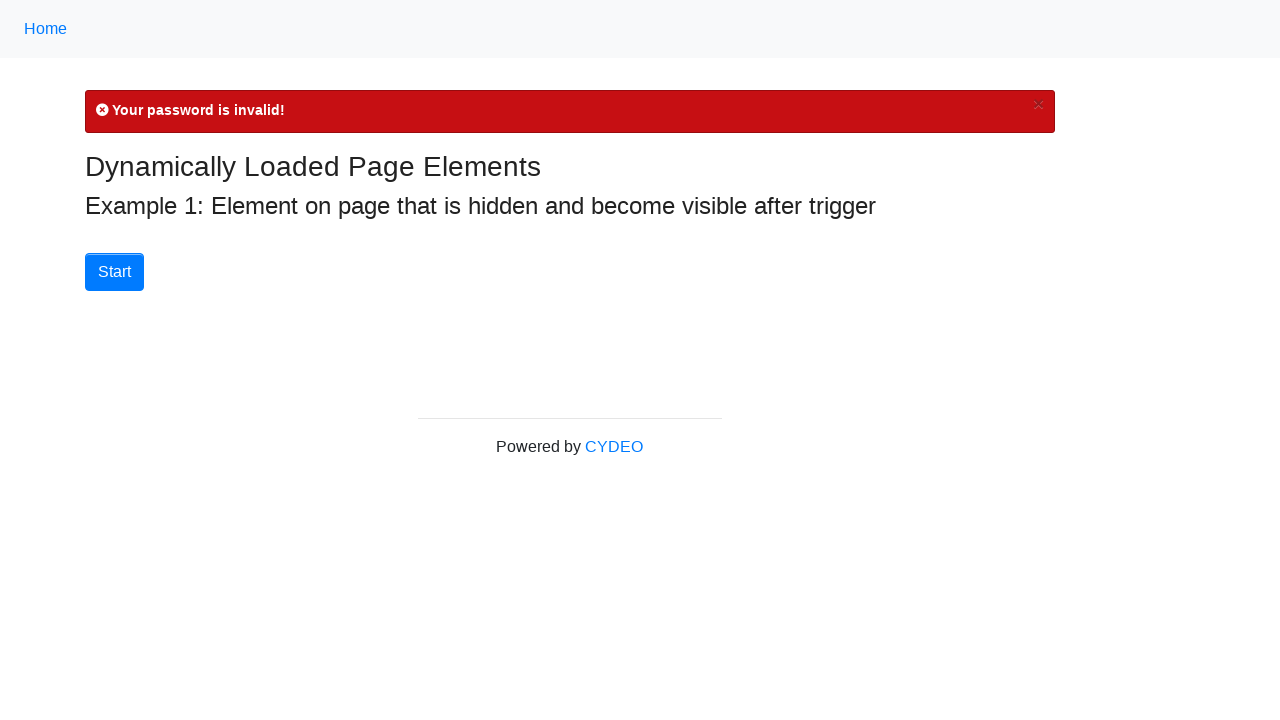